Tests the jQuery UI sortable functionality by reordering list items through drag and drop actions

Starting URL: https://jqueryui.com/sortable/

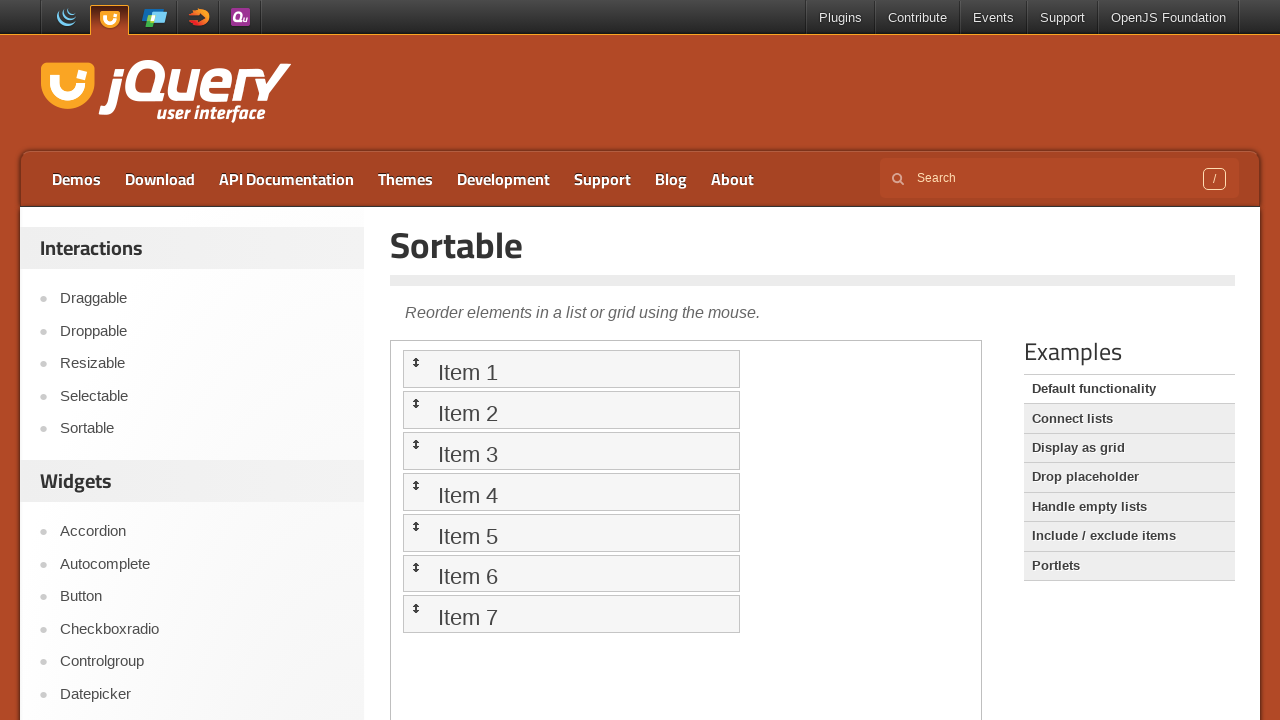

Waited for iframe containing sortable demo to load
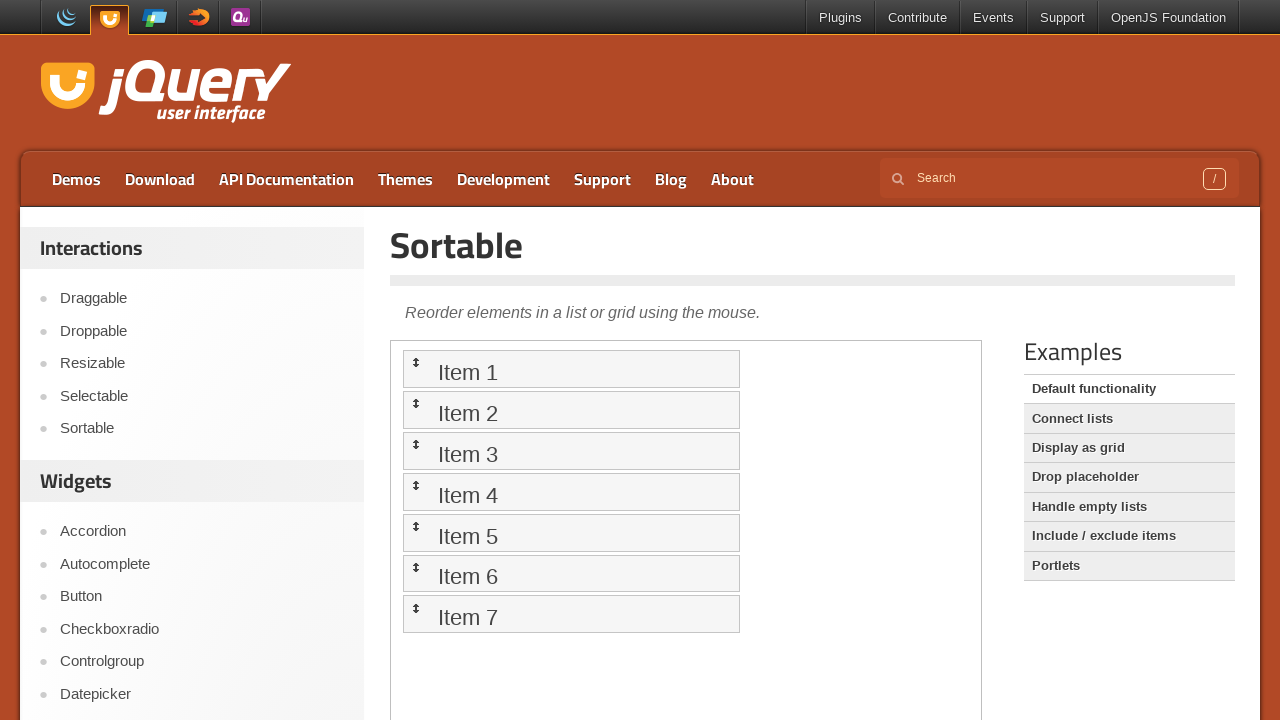

Selected the iframe frame containing the sortable list
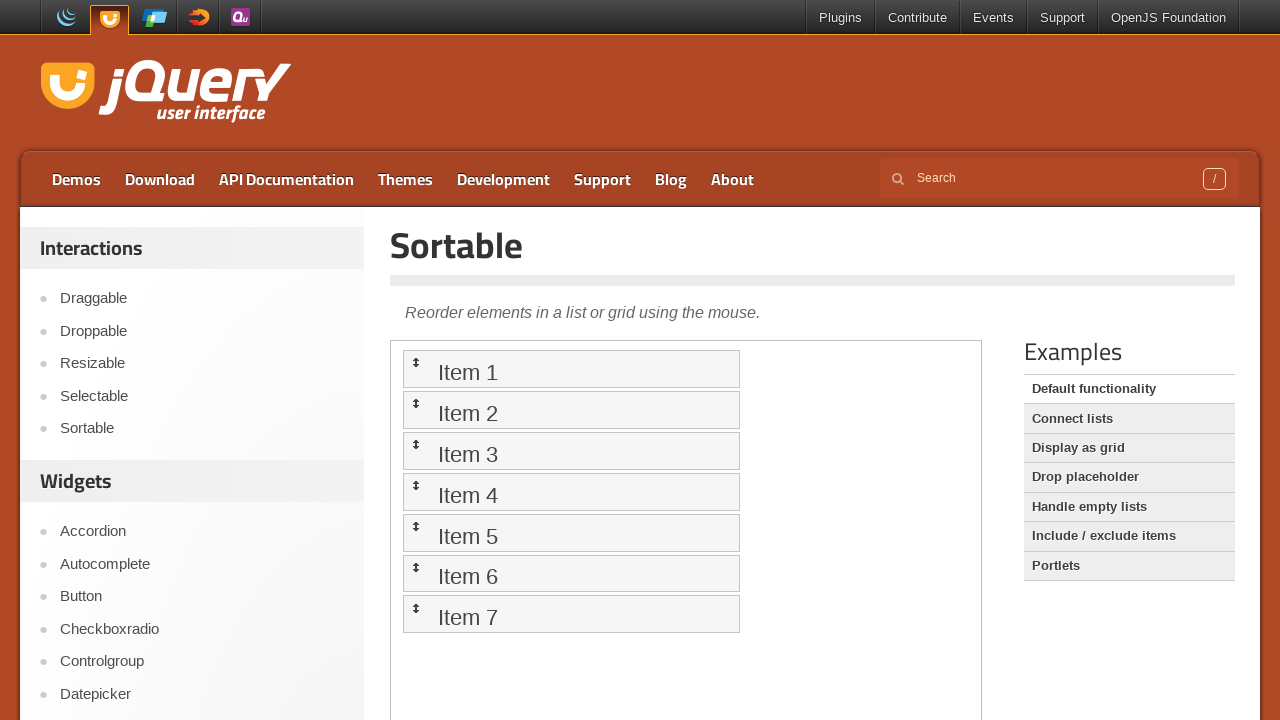

Located sortable list item 1
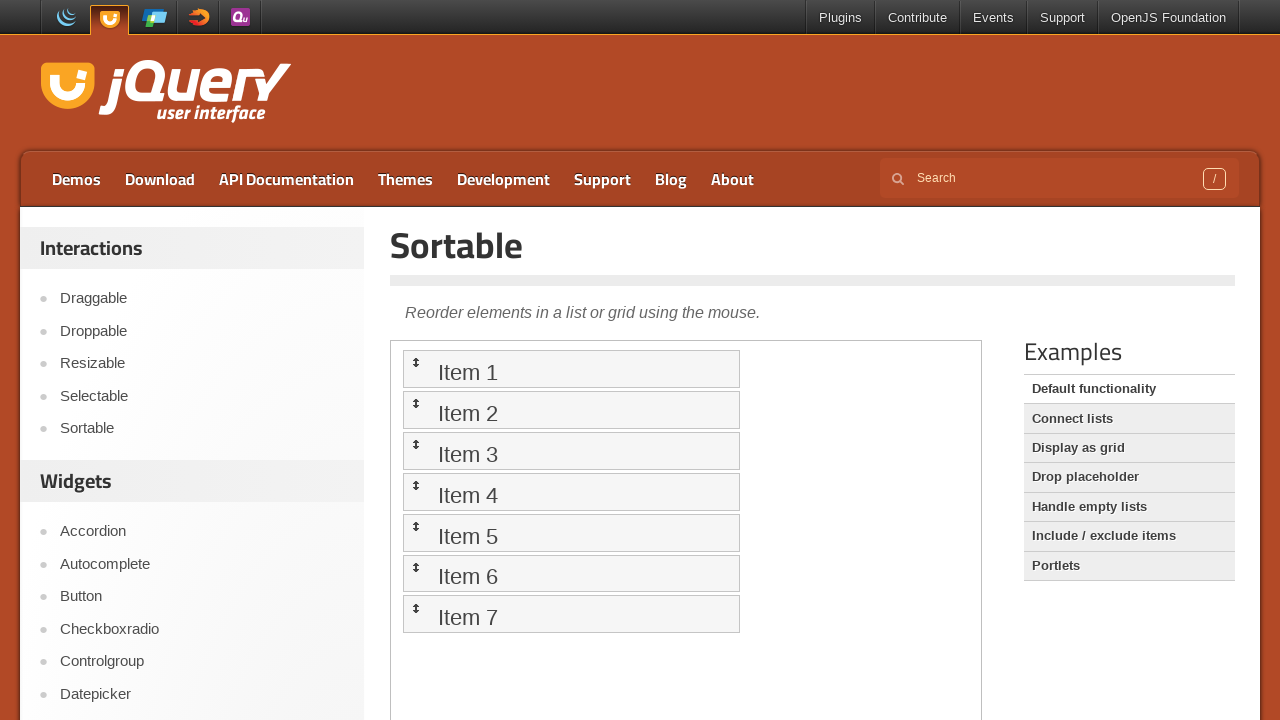

Located sortable list item 2
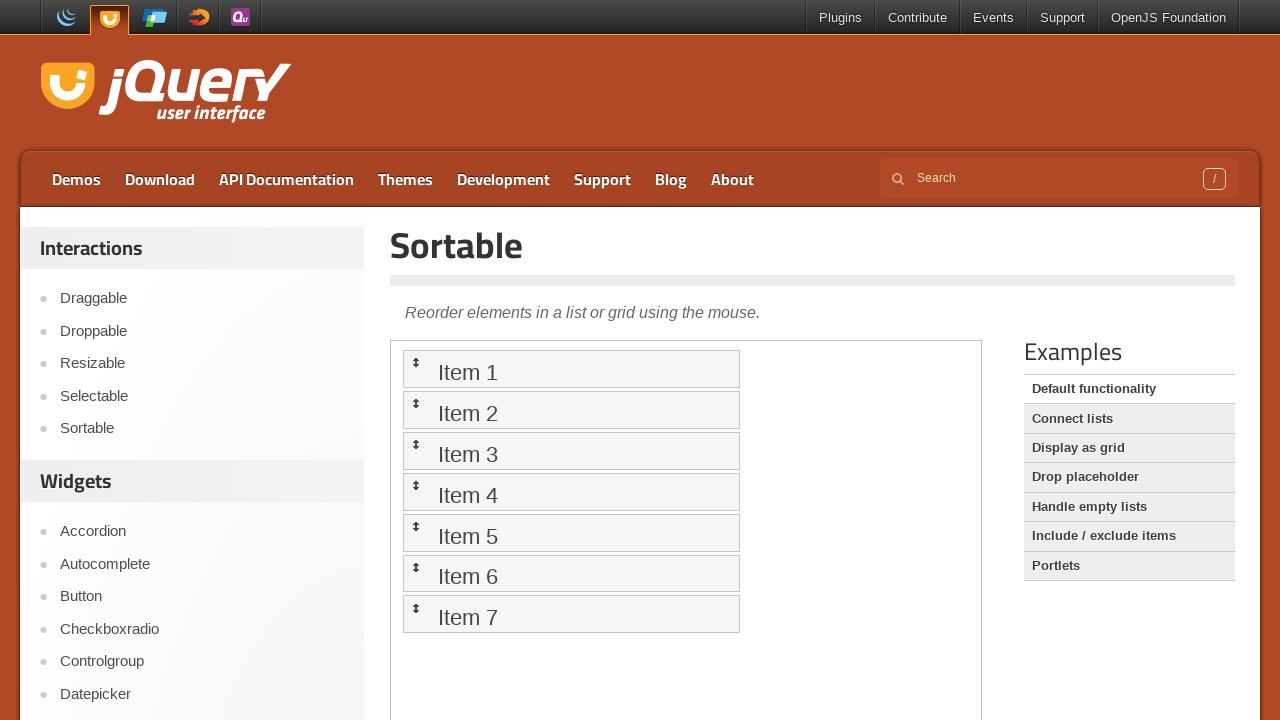

Located sortable list item 3
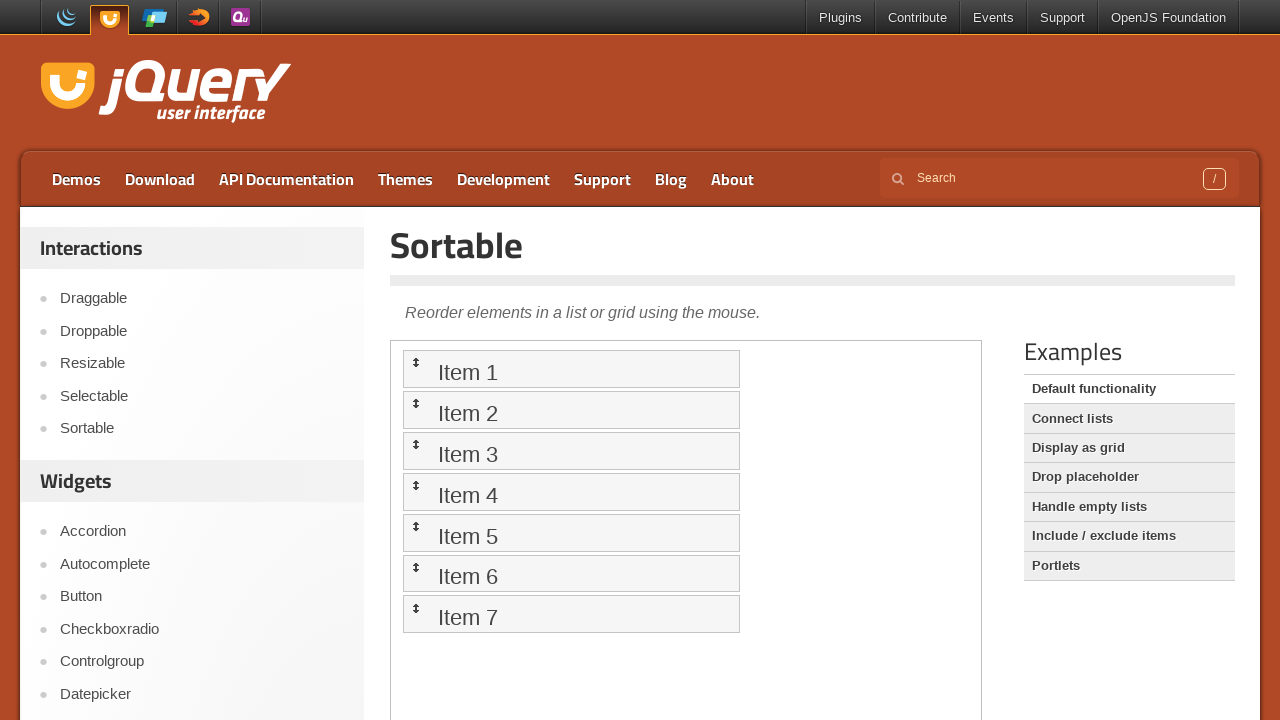

Located sortable list item 4
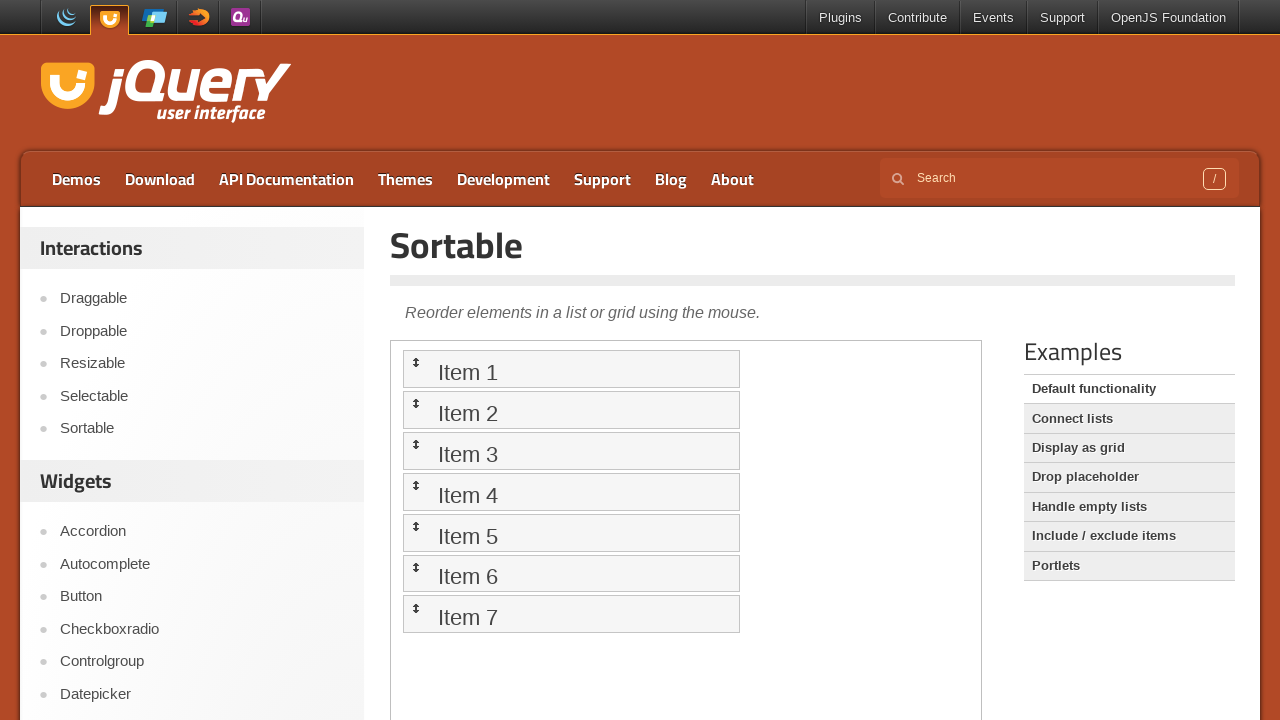

Located sortable list item 5
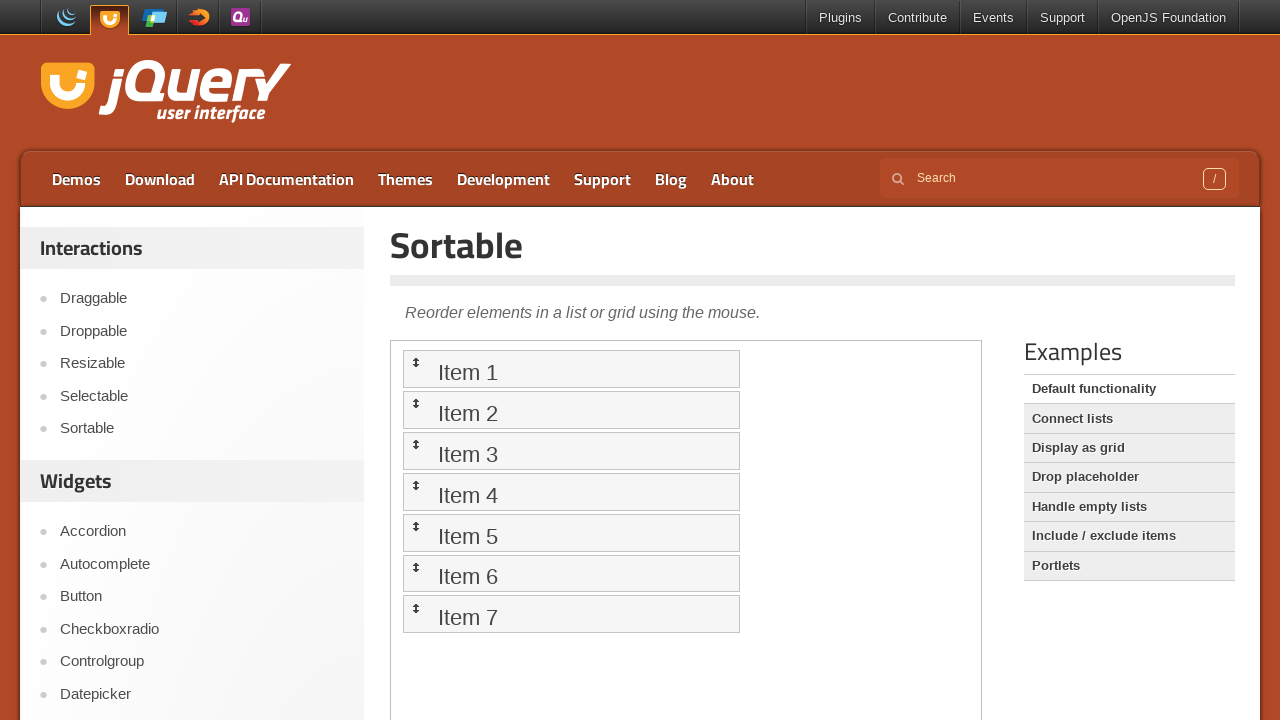

Located sortable list item 6
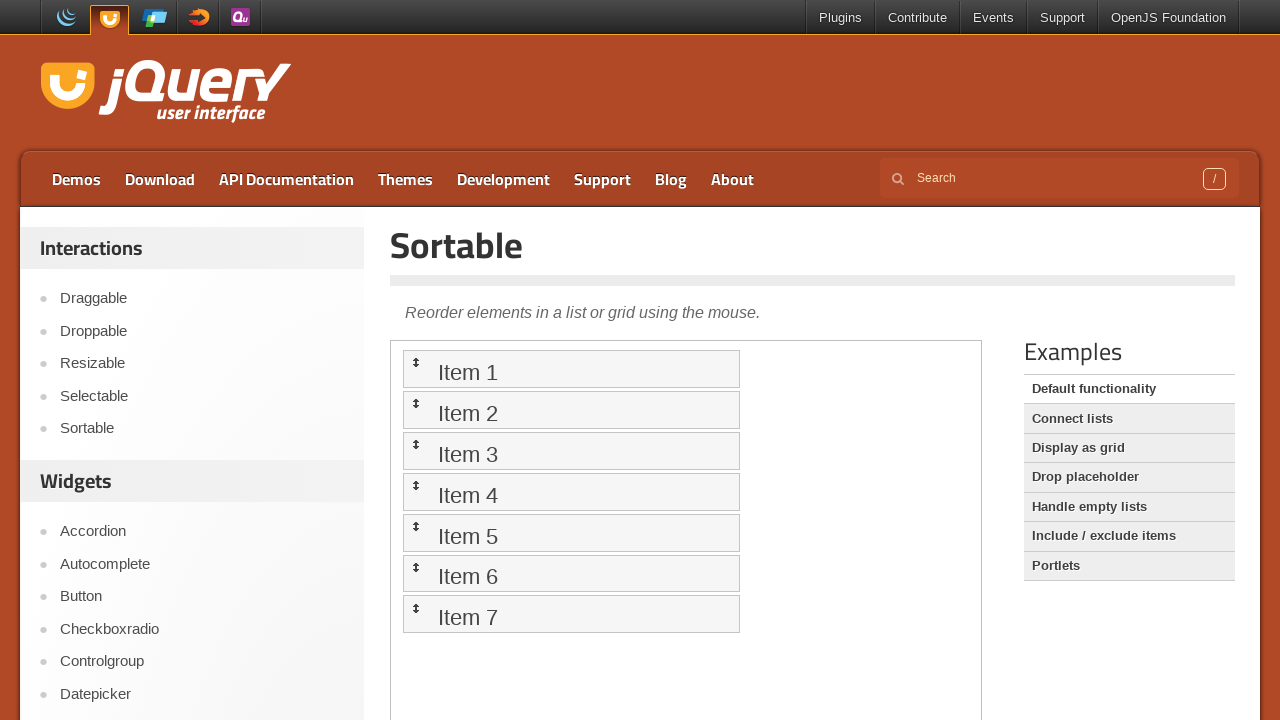

Located sortable list item 7
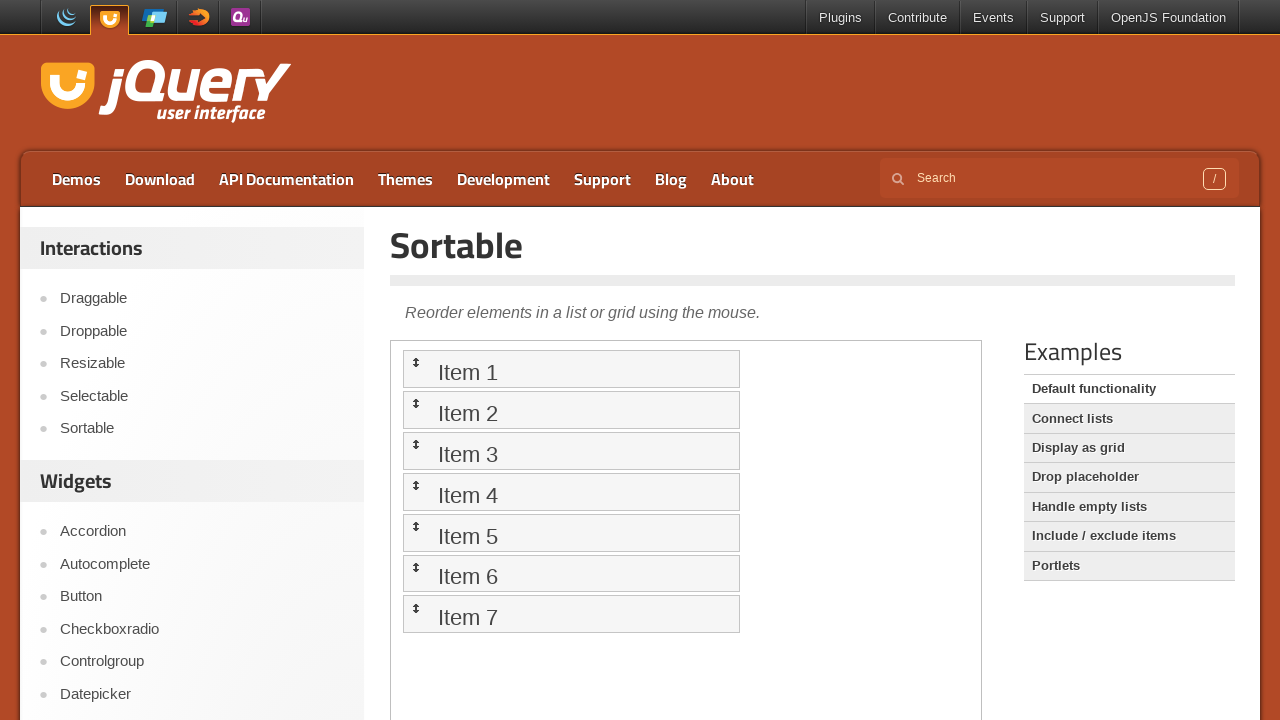

Dragged item 7 to position of item 1 at (571, 369)
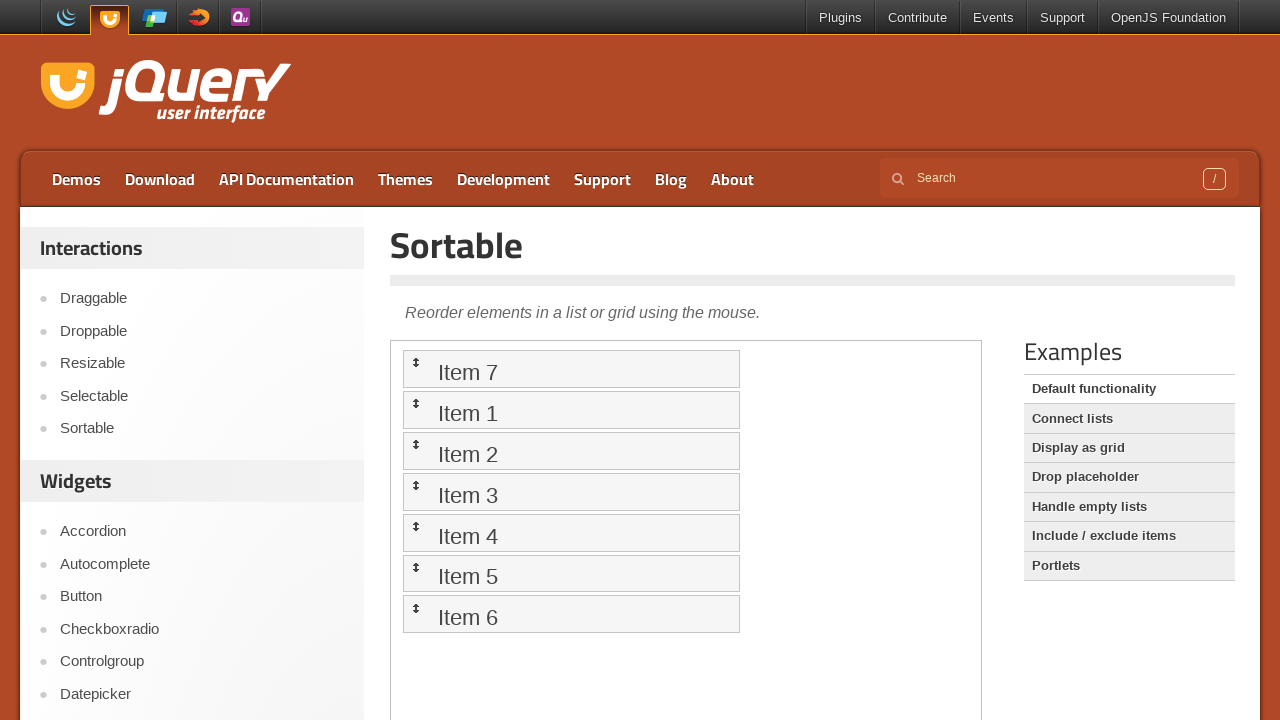

Dragged item 6 to position of item 1 at (571, 369)
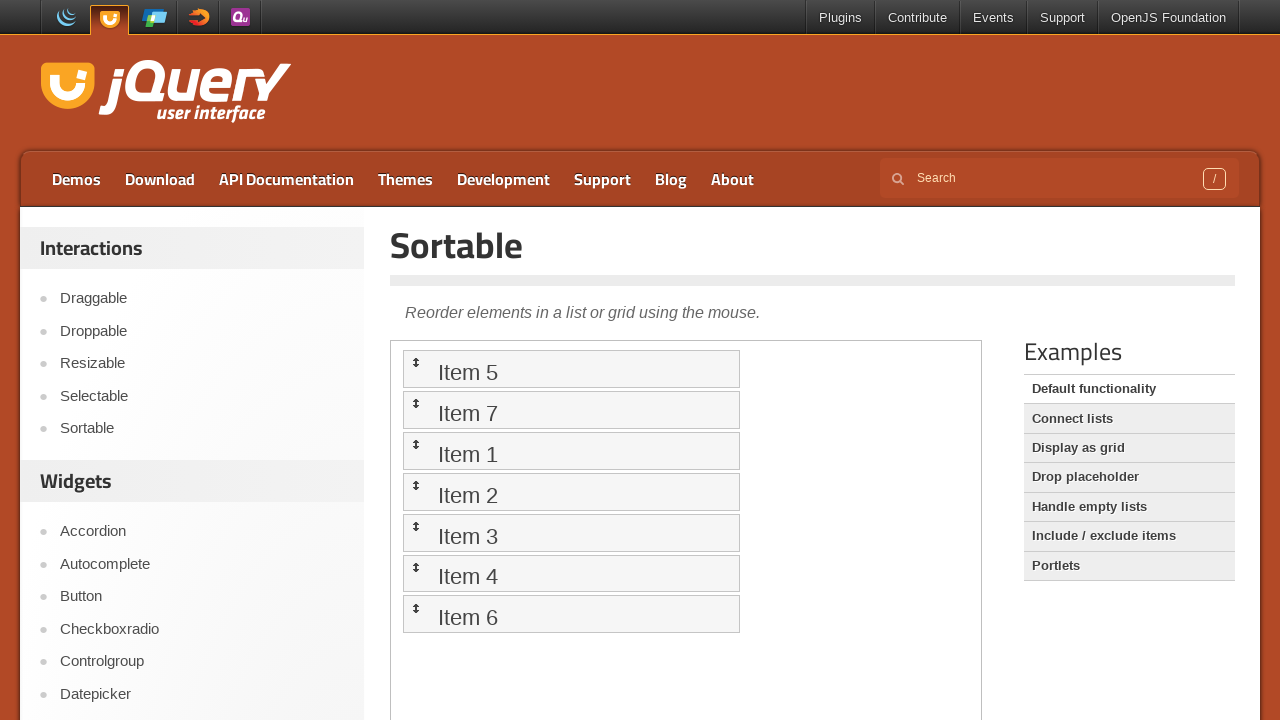

Dragged item 5 to position of item 1 at (571, 369)
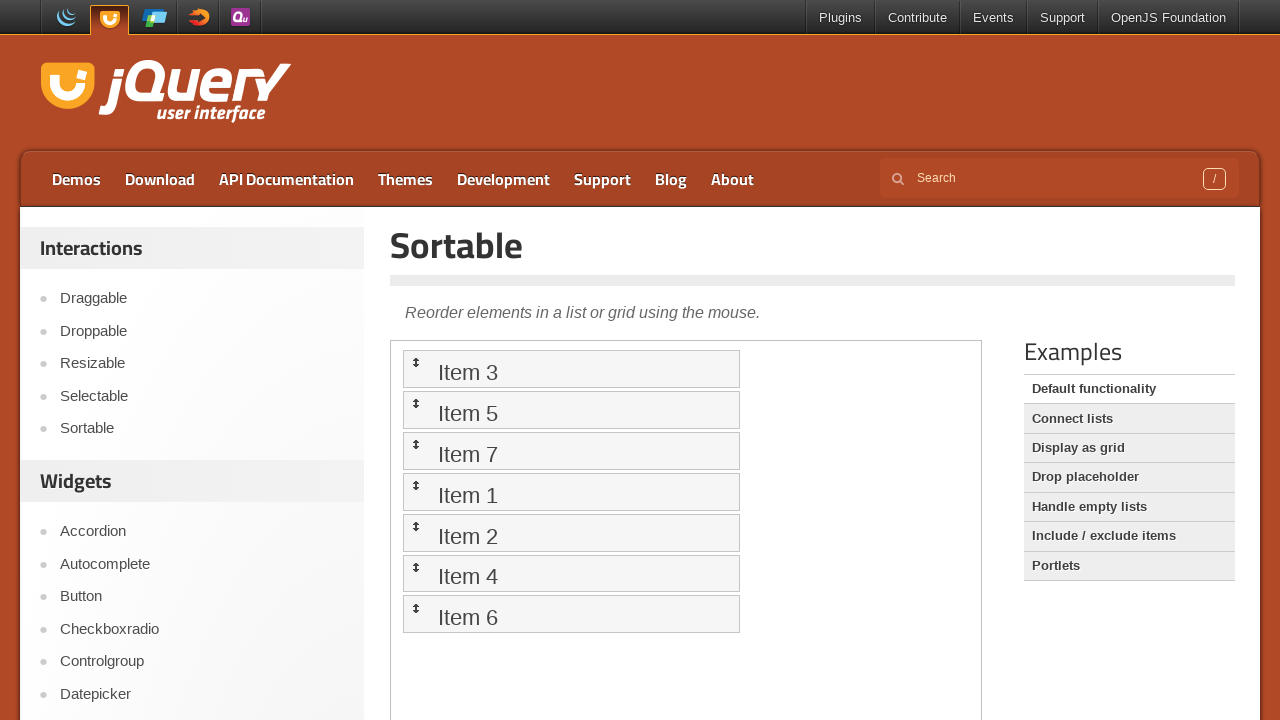

Dragged item 4 to position of item 1 at (571, 369)
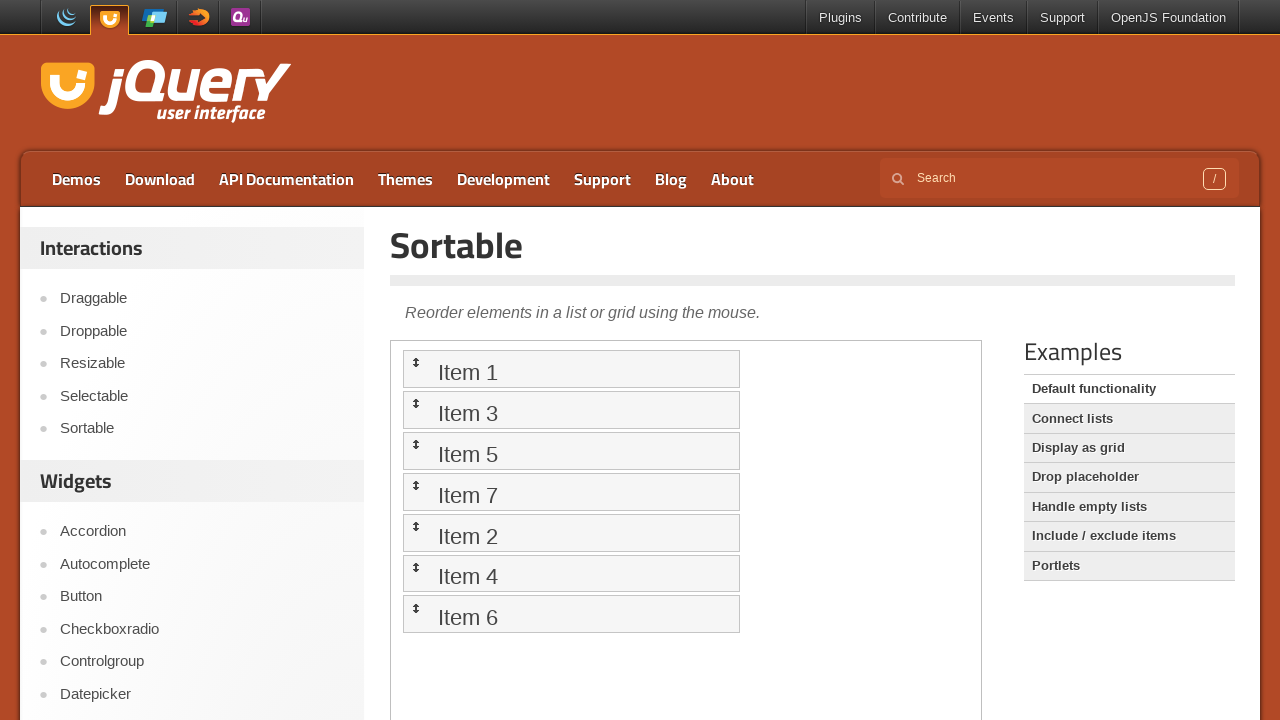

Dragged item 3 to position of item 1 at (571, 369)
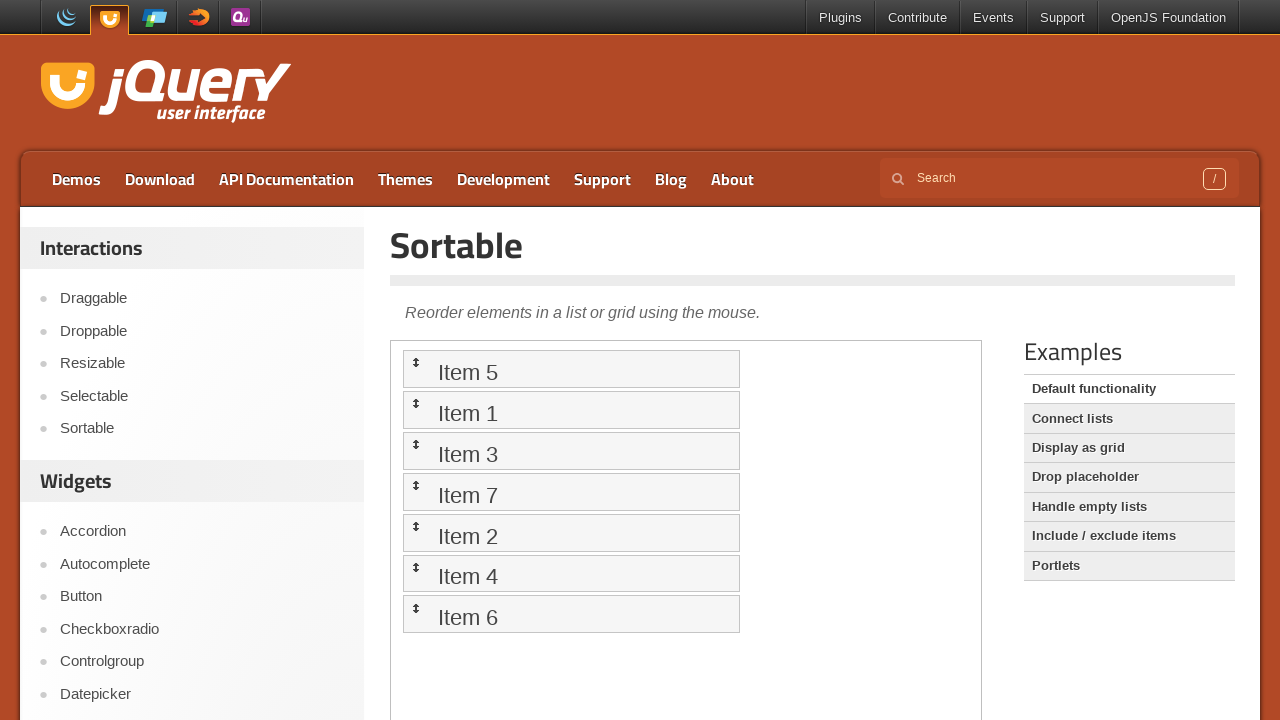

Dragged item 2 to position of item 1 at (571, 369)
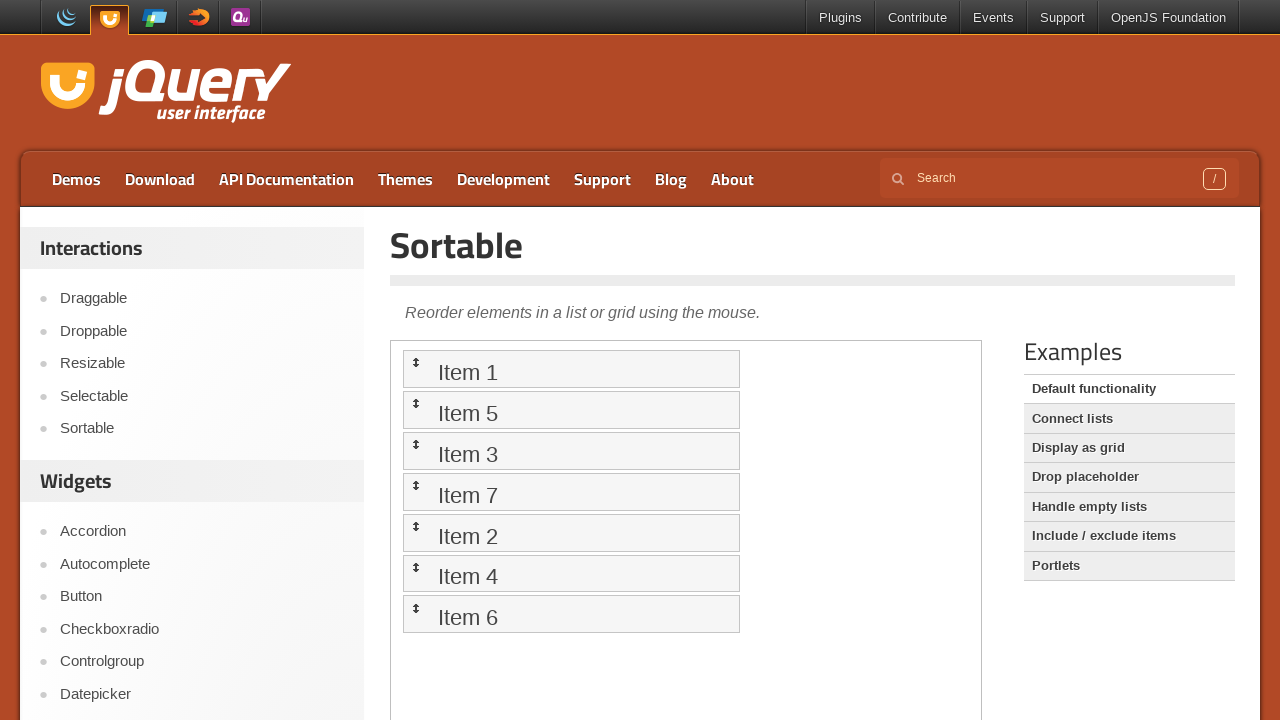

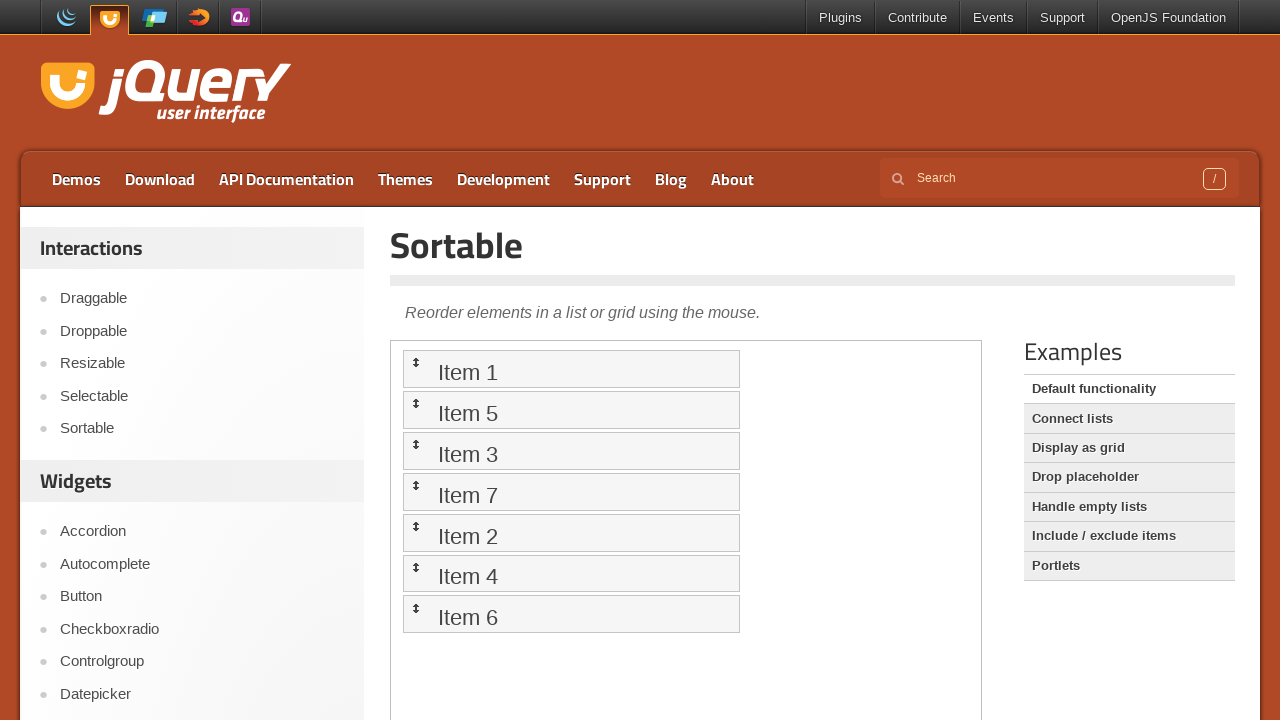